Tests search functionality without any input by clicking the search button and verifying navigation to the results page

Starting URL: https://objektvision.se

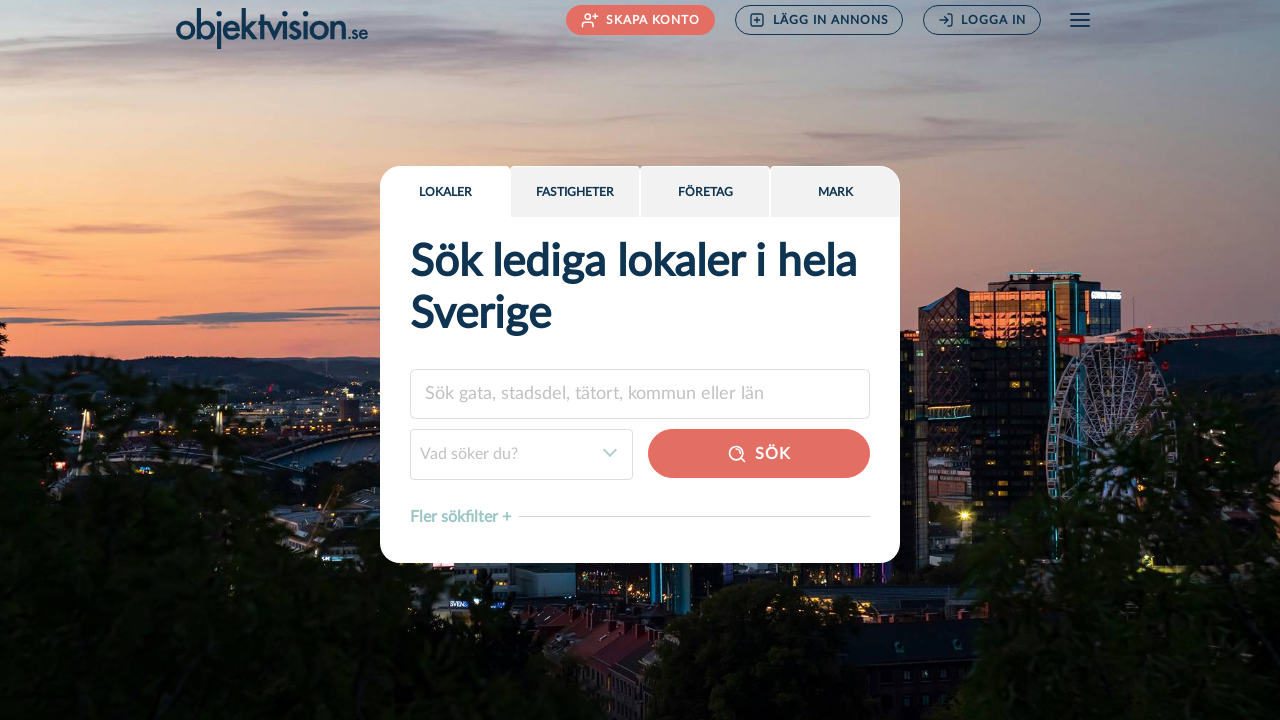

Clicked search button without entering any search input at (759, 454) on #search-buttoncontainer__top .btn-estate-search
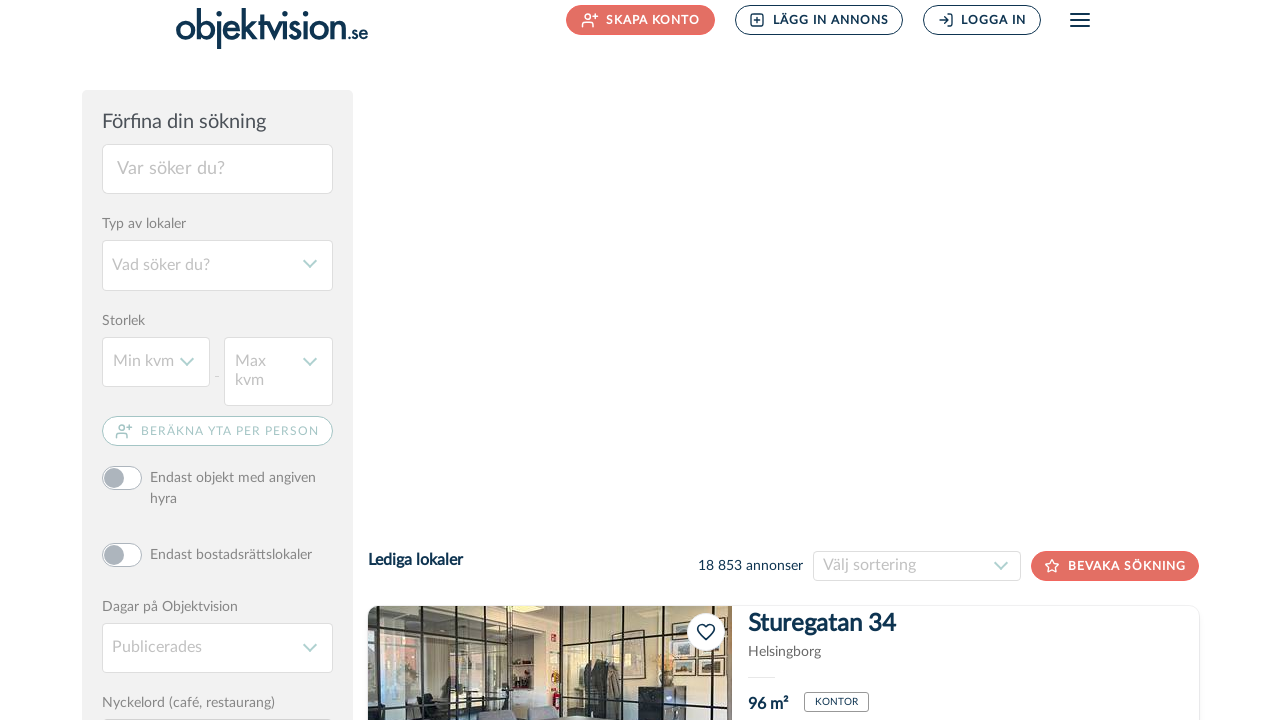

Navigated to search results page
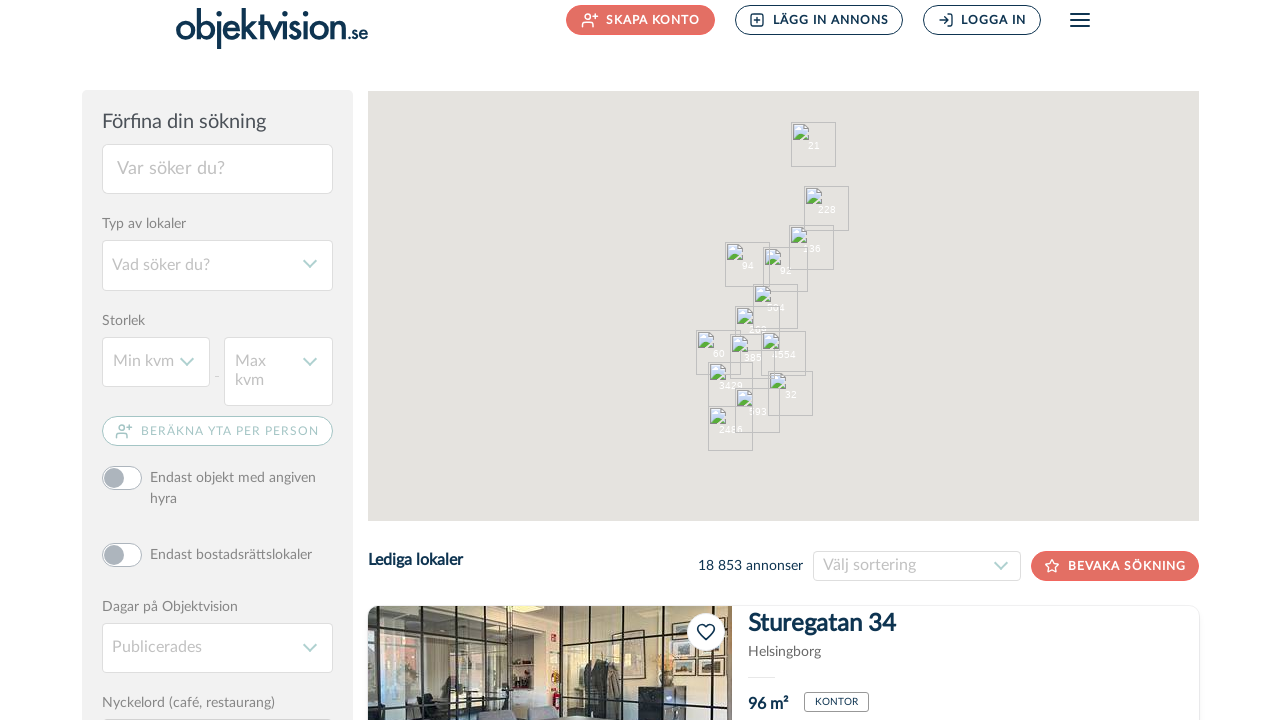

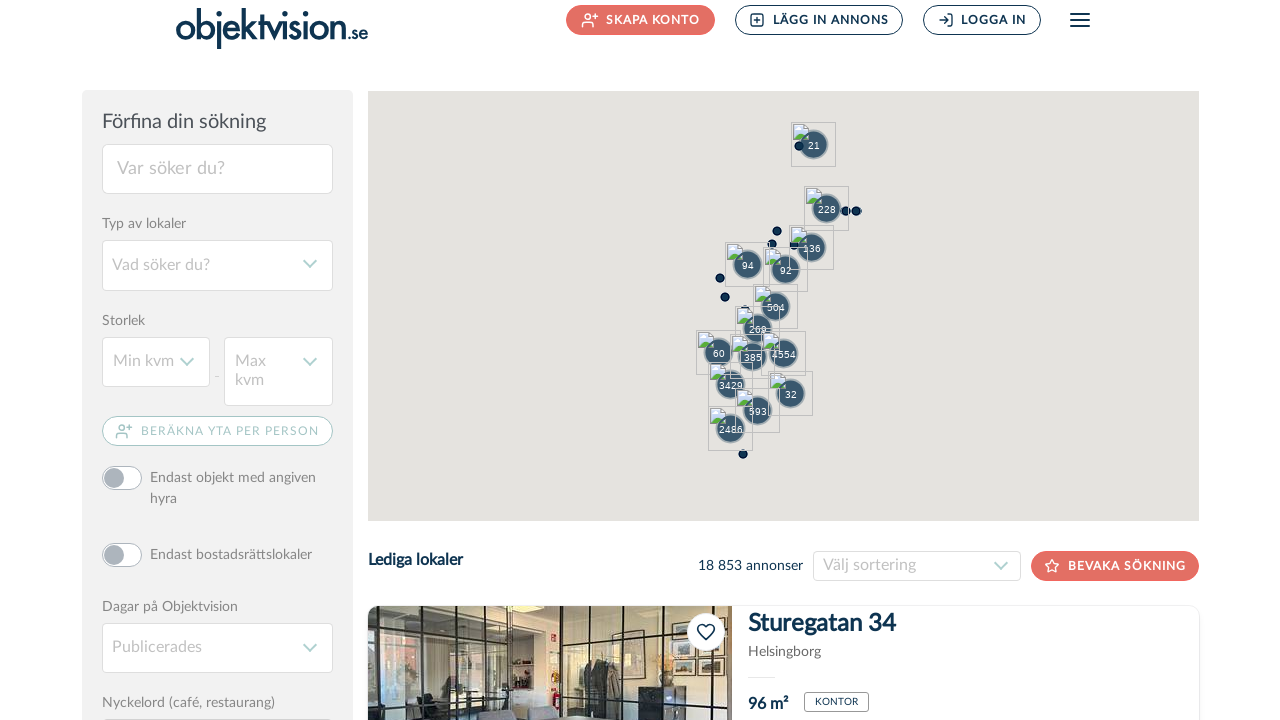